Tests frame handling by navigating to a frames demo page and filling a text input inside an iframe

Starting URL: https://ui.vision/demo/webtest/frames/

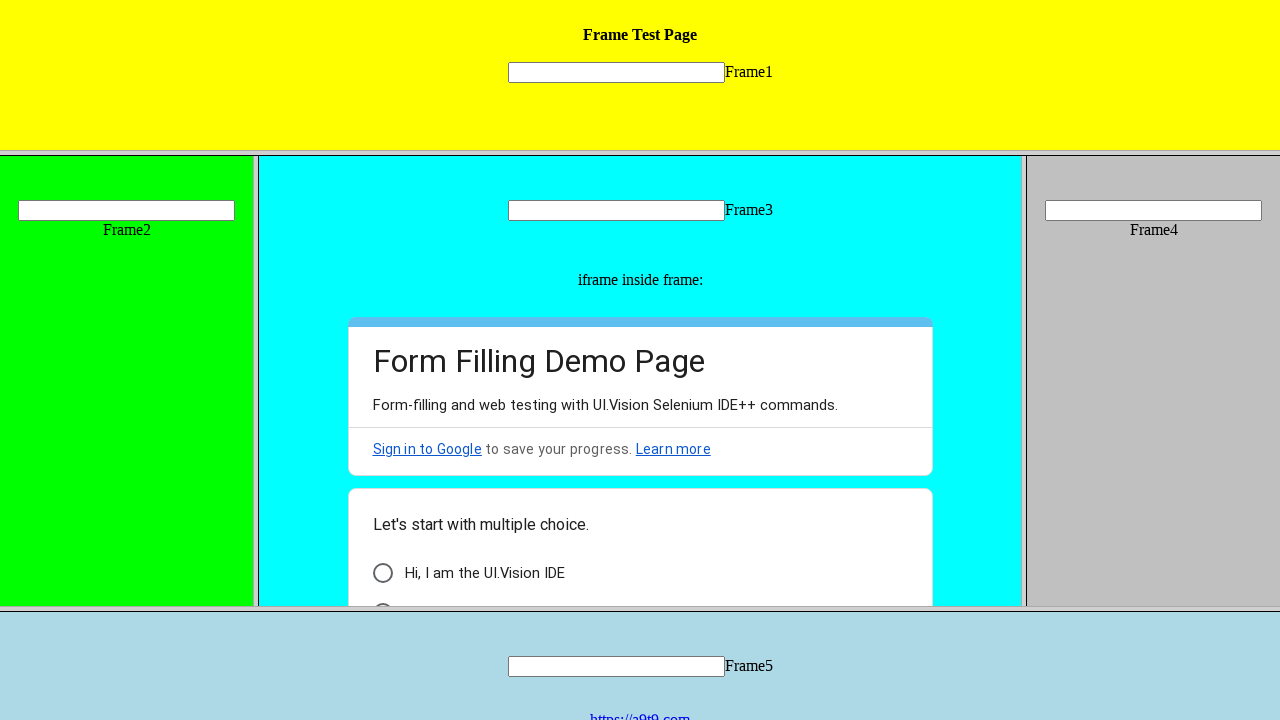

Navigated to frames demo page
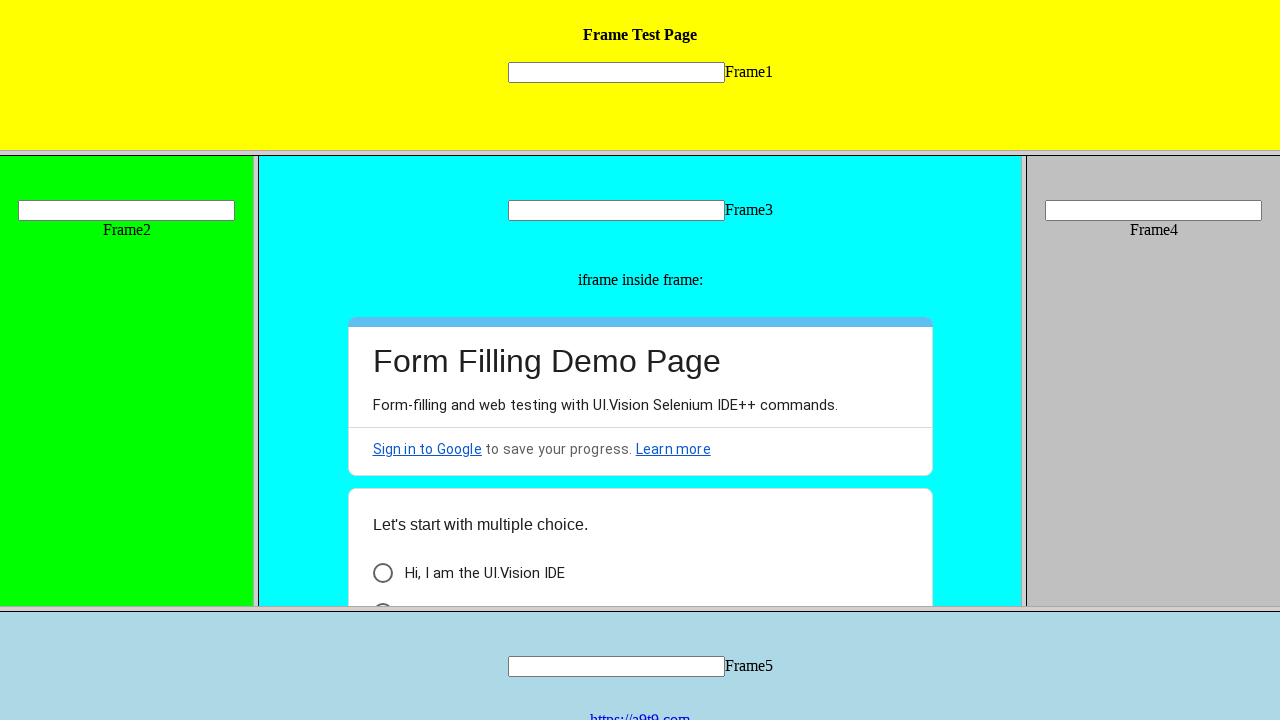

Filled text input inside iframe with 'Hello' on frame[src='frame_1.html'] >> internal:control=enter-frame >> [name='mytext1']
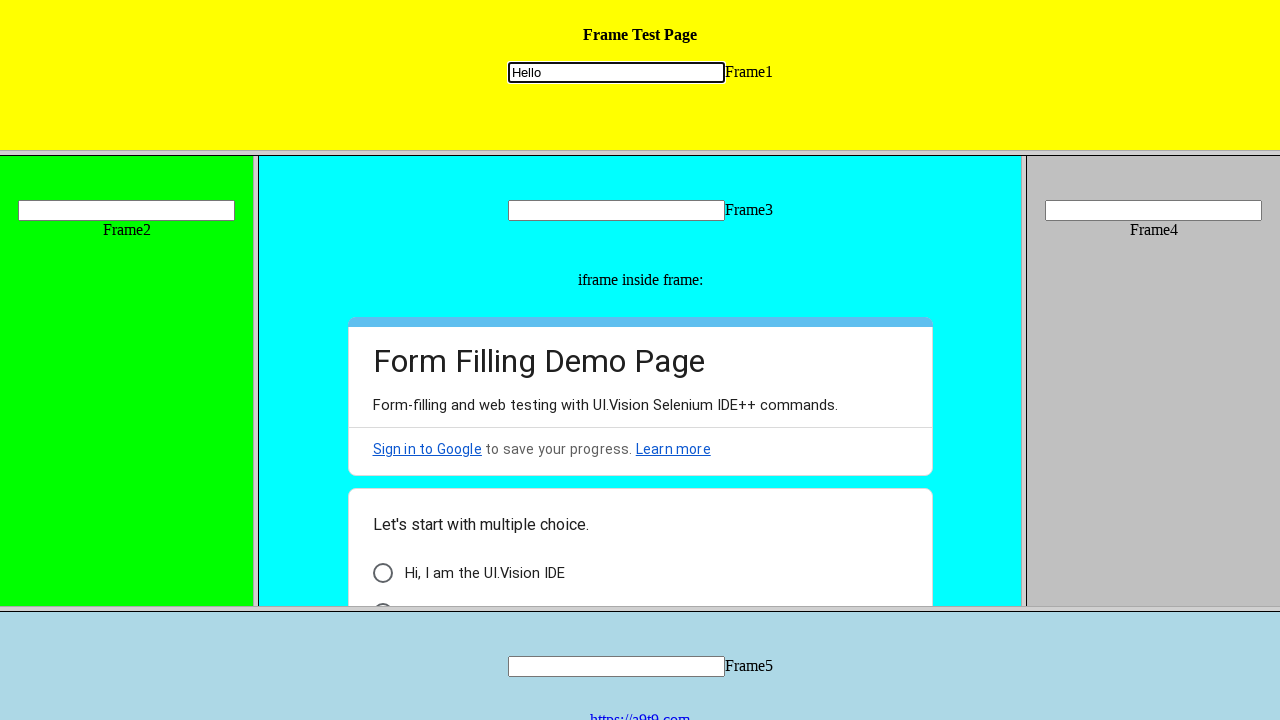

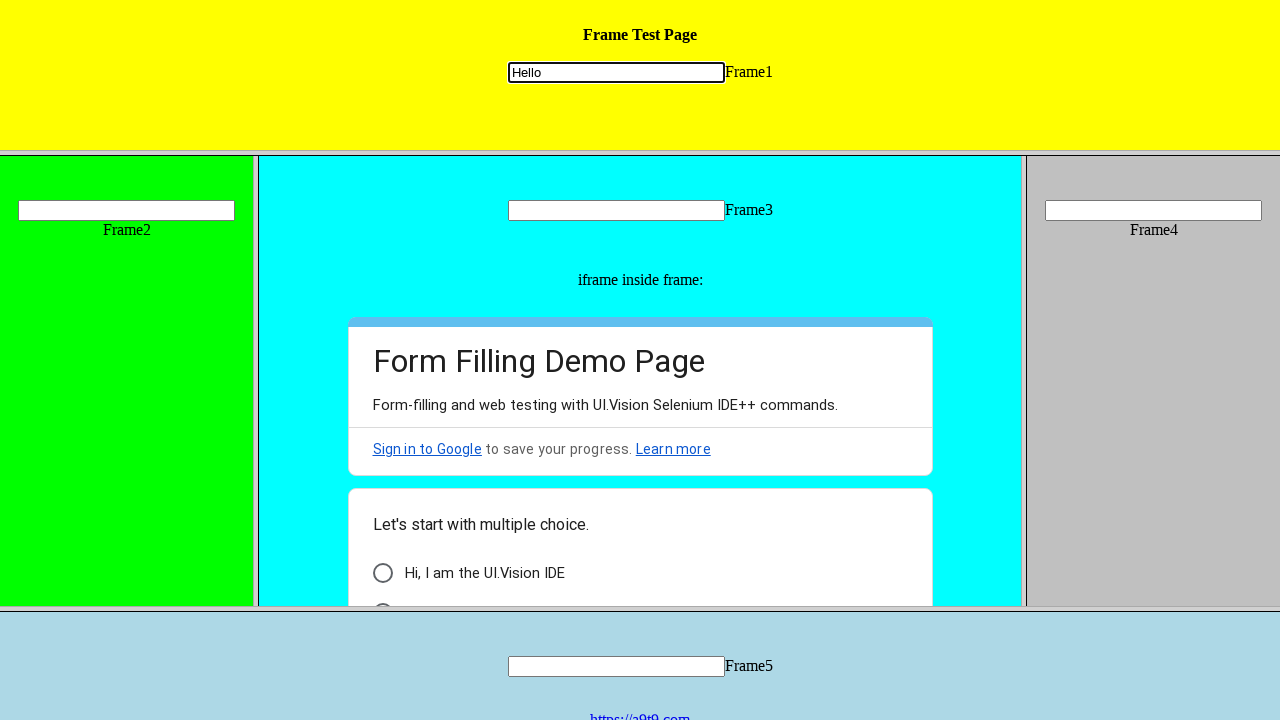